Tests handling of single and nested iframes by switching between parent and child frames on a demo page

Starting URL: https://demo.automationtesting.in/Frames.html

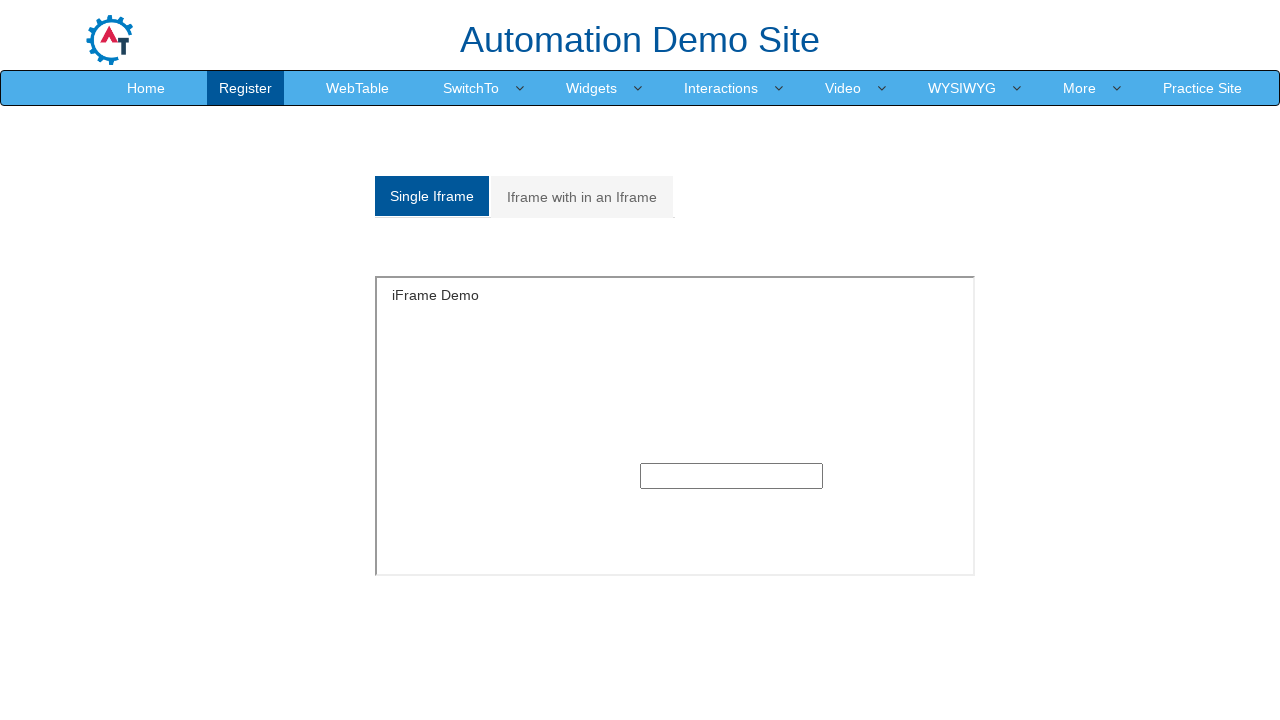

Clicked on Single iframe tab at (432, 196) on a[href='#Single']
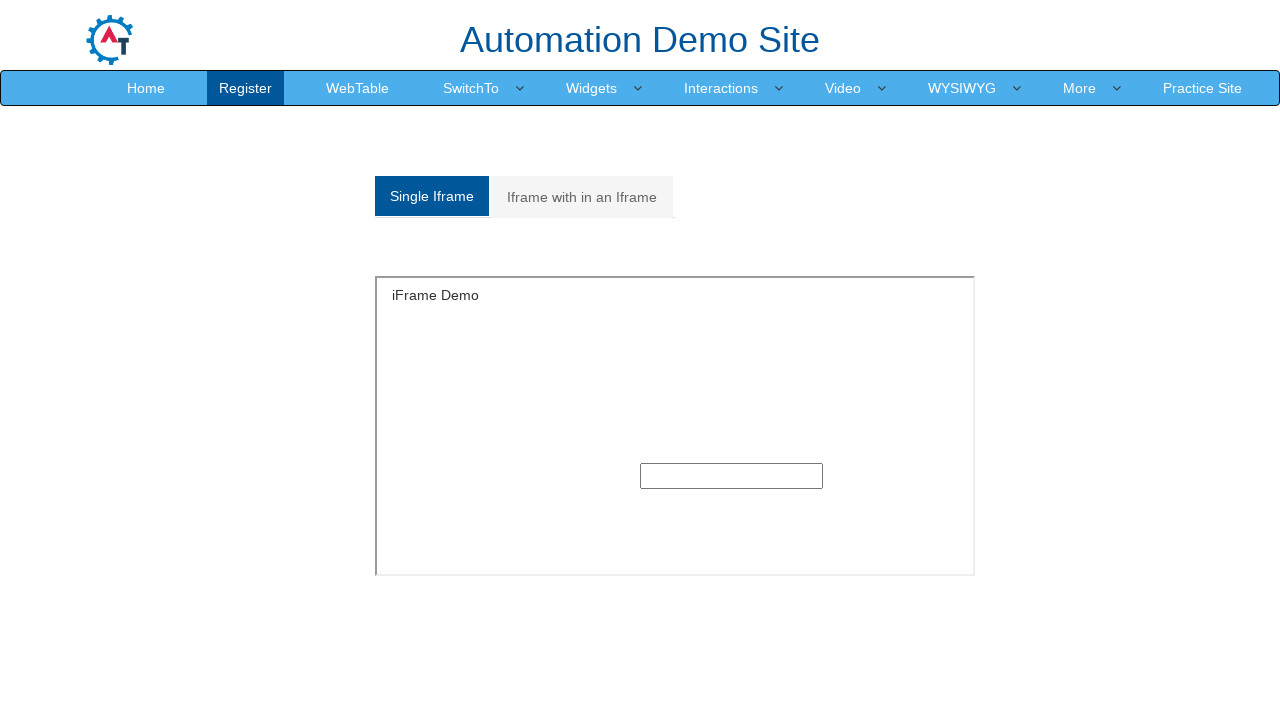

Single iframe loaded and visible
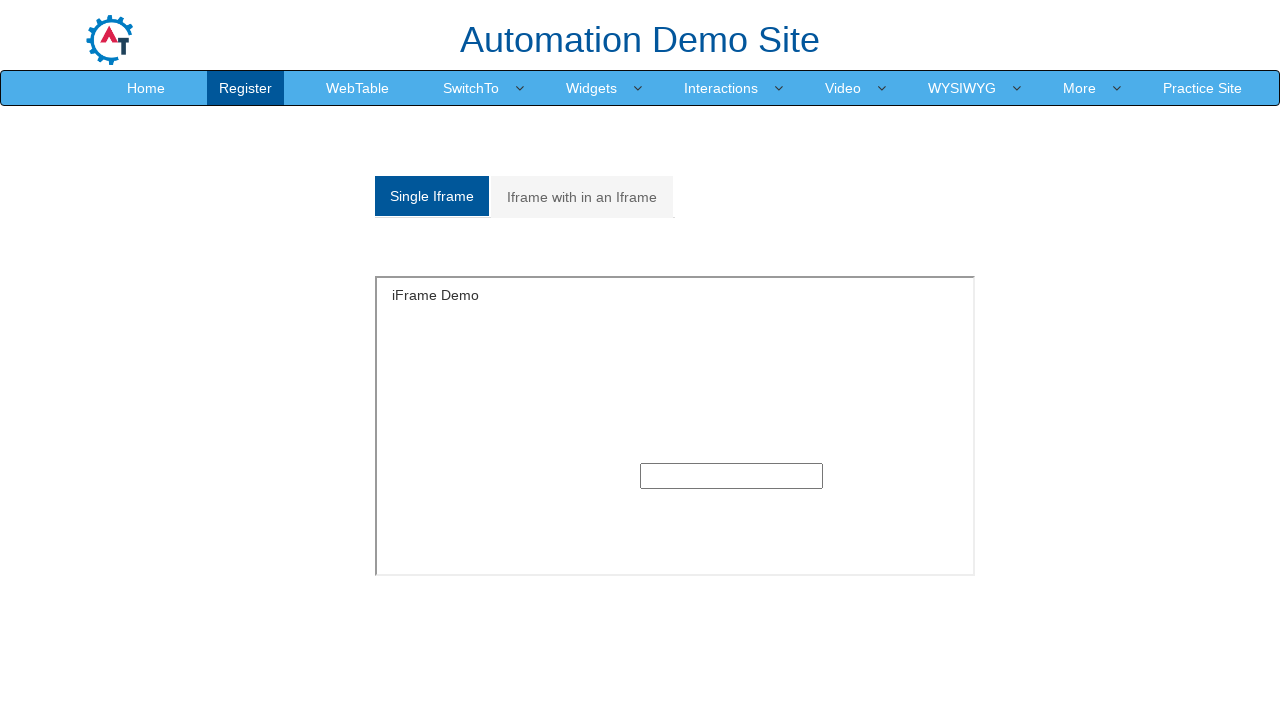

Filled text field in single iframe with 'Test text in single iframe' on iframe#singleframe >> internal:control=enter-frame >> input[type='text']
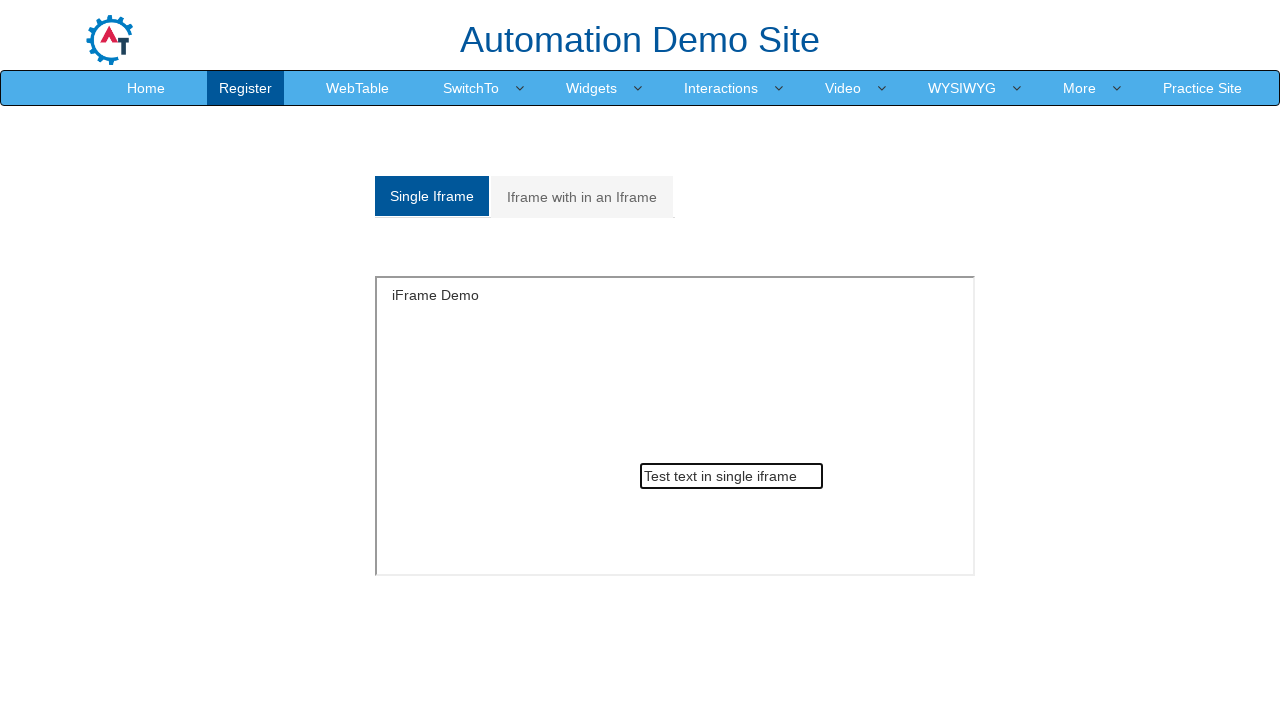

Clicked on Multiple iframe tab at (582, 197) on a[href='#Multiple']
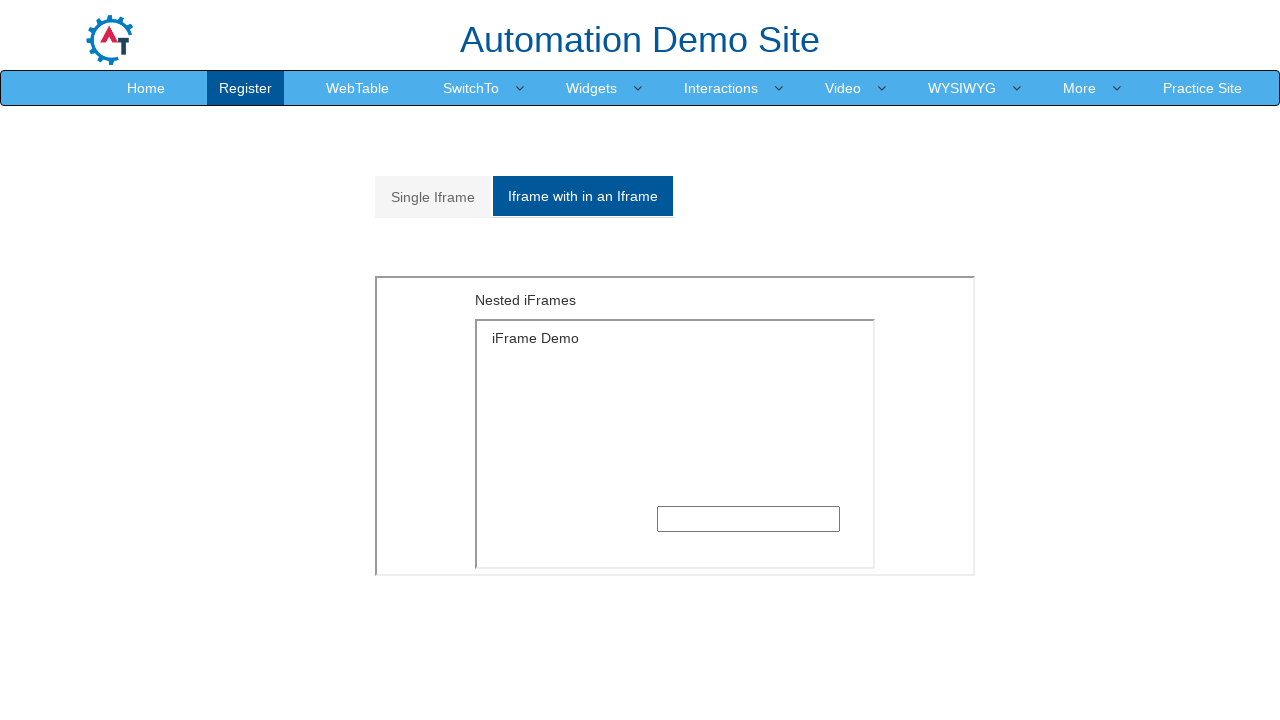

Outer nested iframe loaded and visible
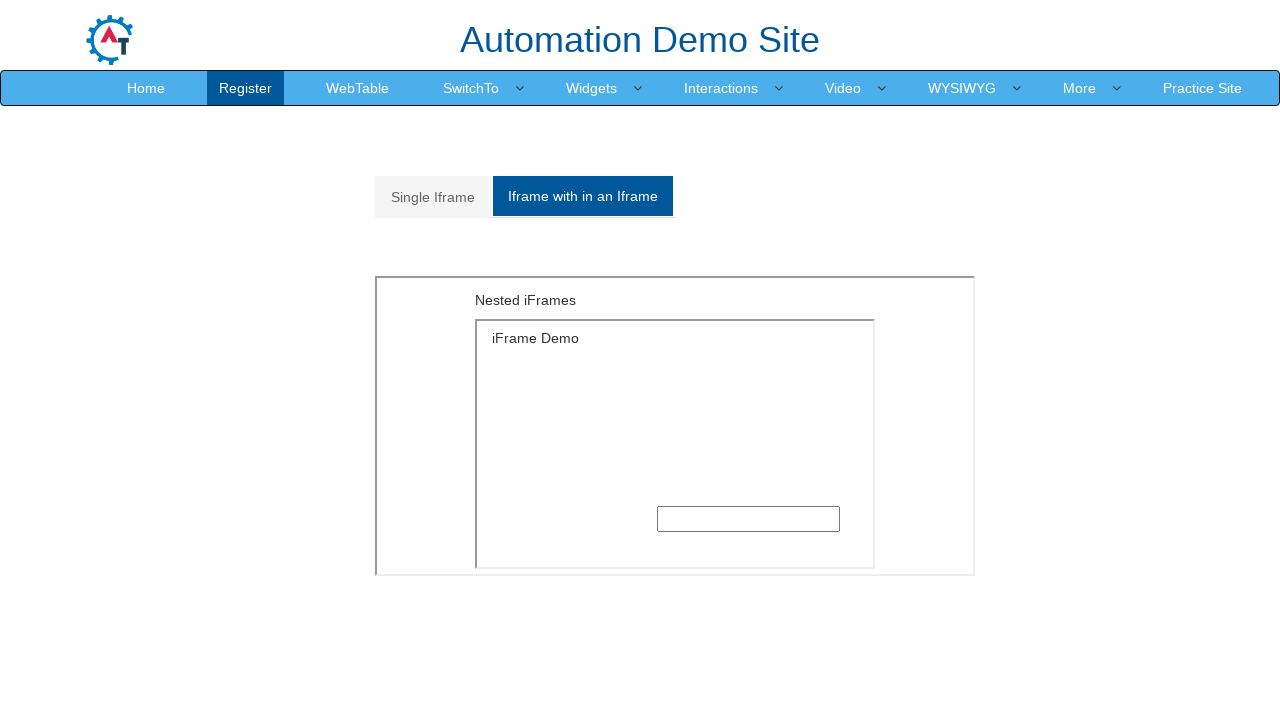

Filled text field in nested iframe with 'Test text in nested iframe' on iframe[src='MultipleFrames.html'] >> internal:control=enter-frame >> iframe[src=
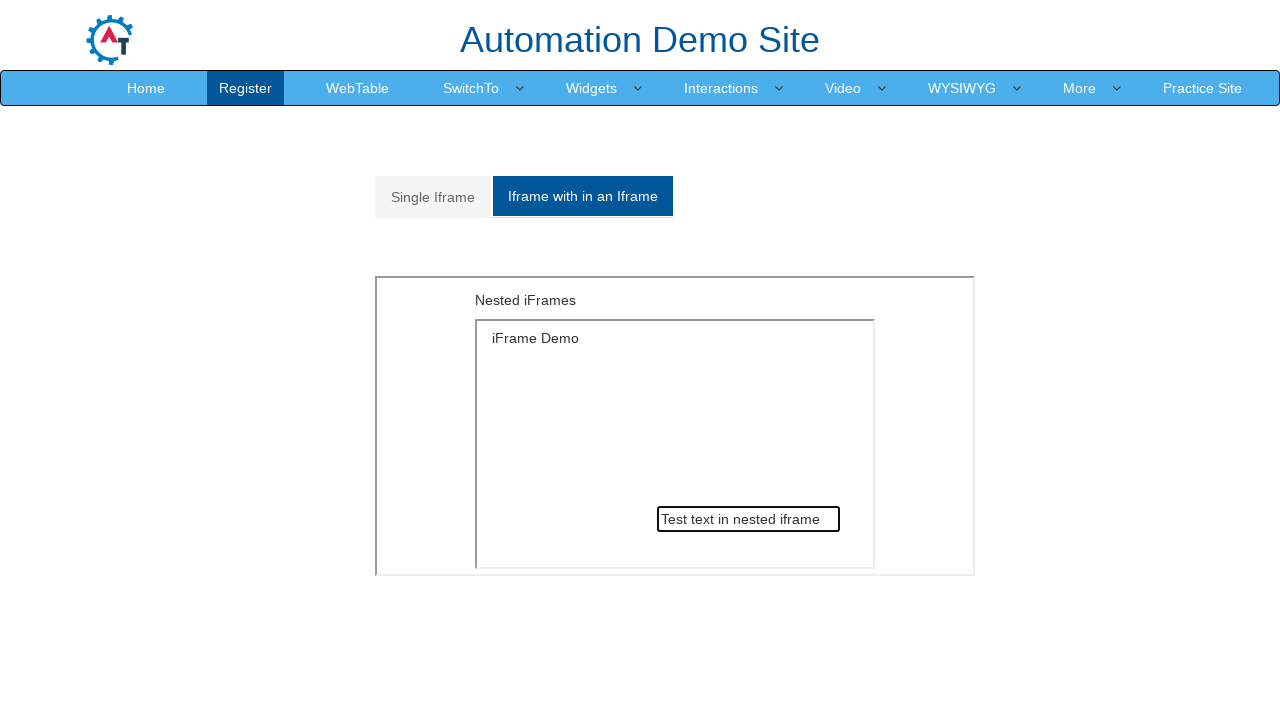

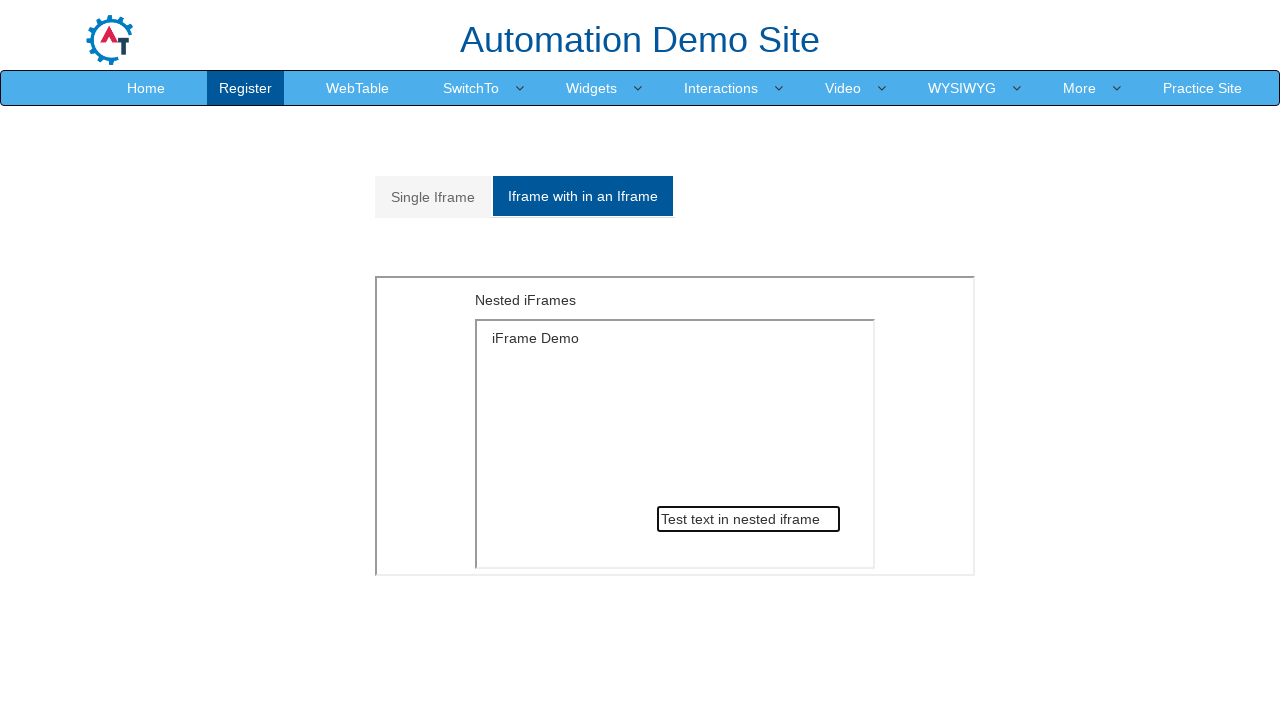